Tests HTML dropdown selection functionality by selecting multiple options in a multi-select dropdown using different selection methods

Starting URL: https://www.hyrtutorials.com/p/html-dropdown-elements-practice.html

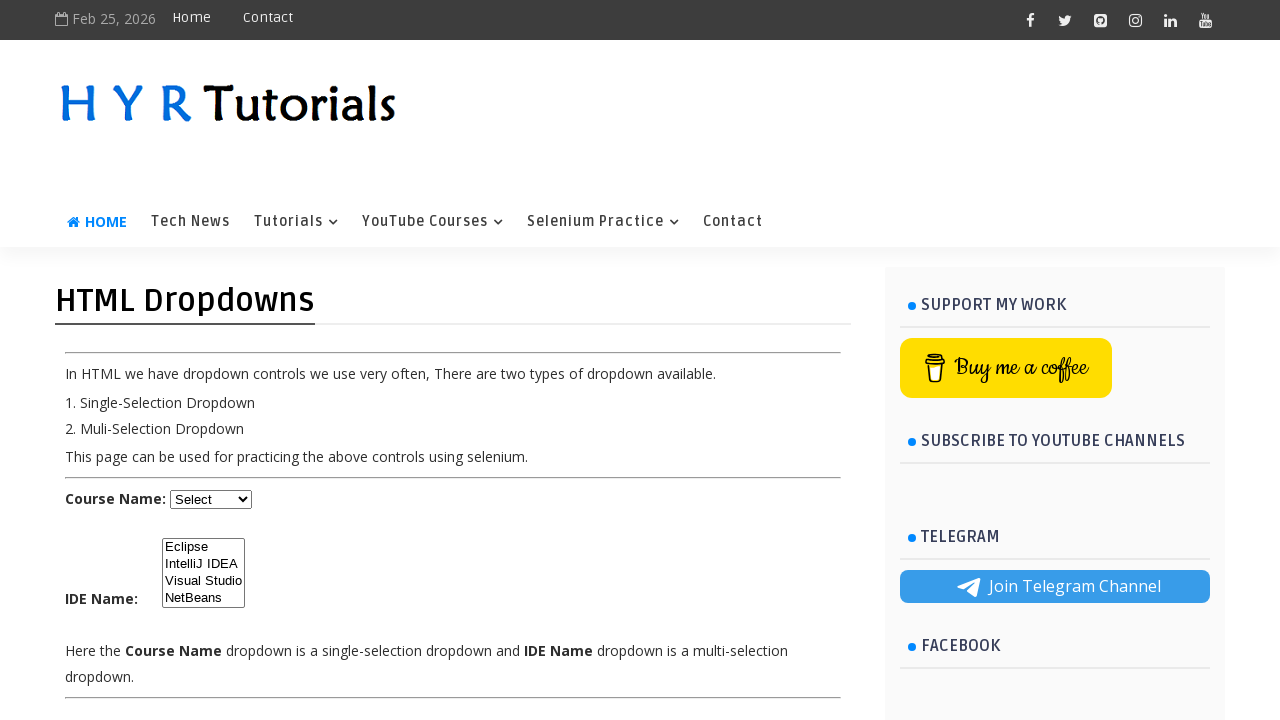

Located the IDE multi-select dropdown element
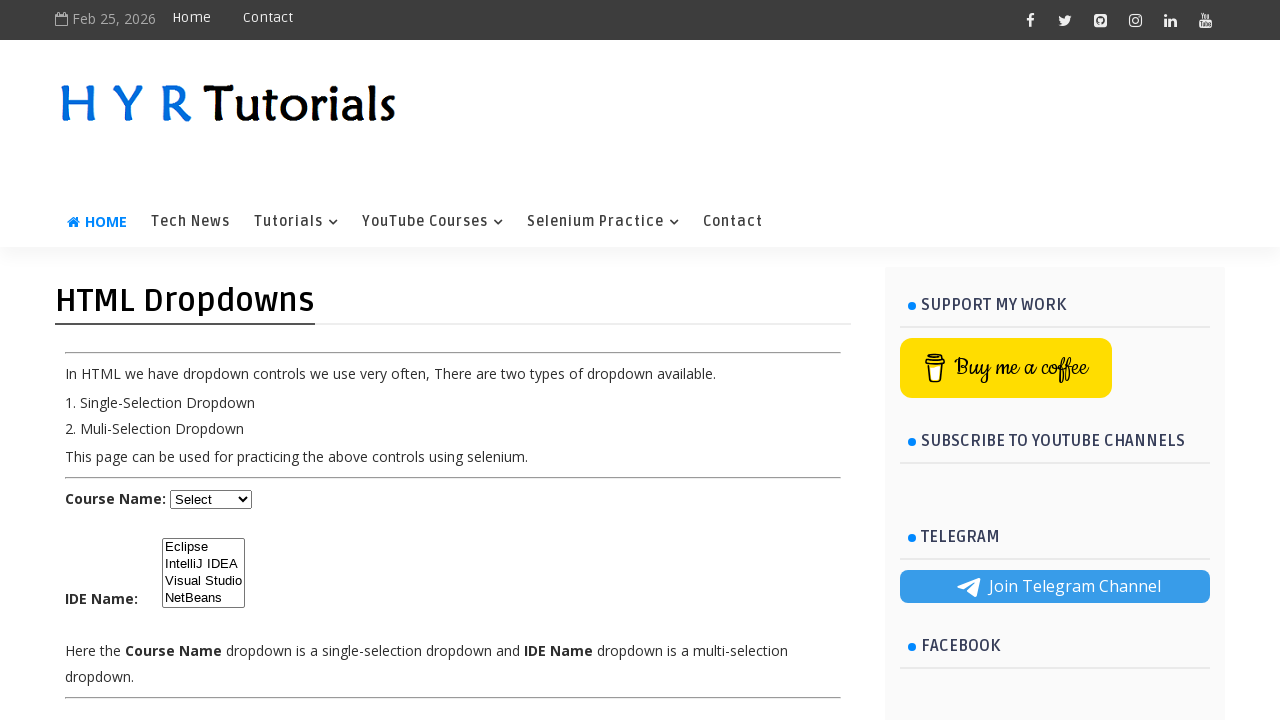

Selected IntelliJ IDEA by index 1 in the IDE dropdown on #ide
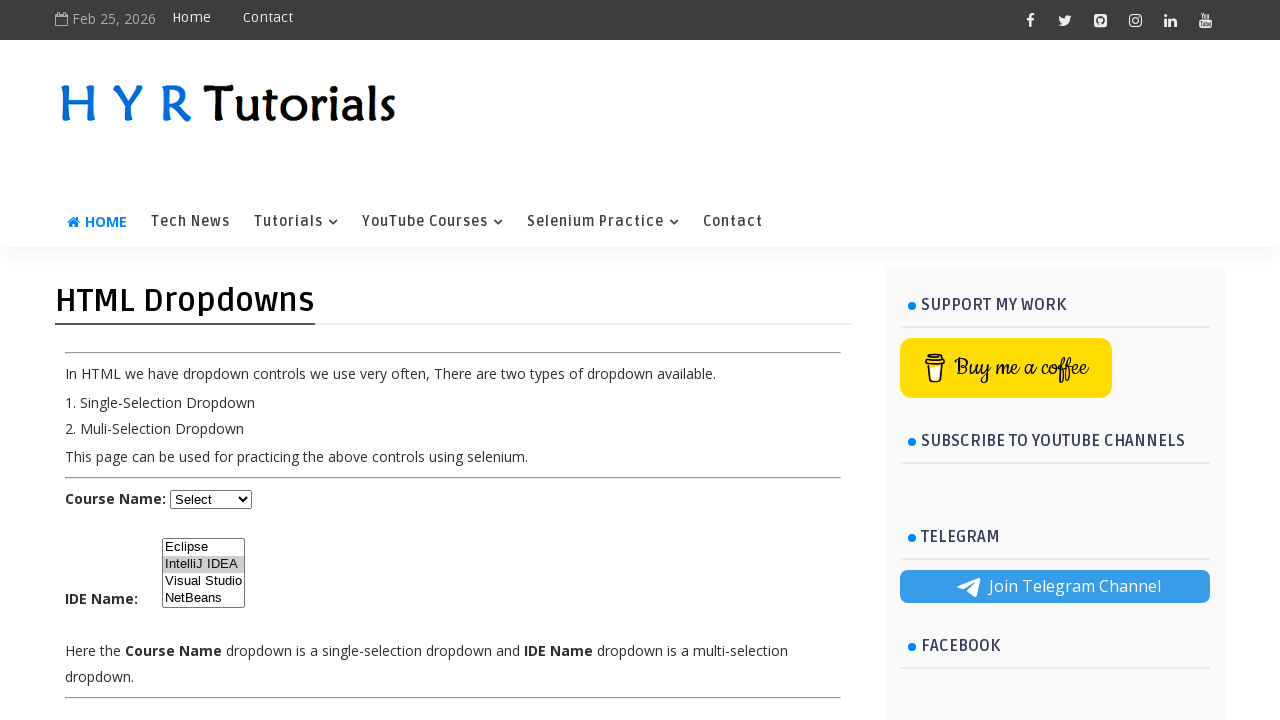

Selected Visual Studio by value 'vs' in the IDE dropdown on #ide
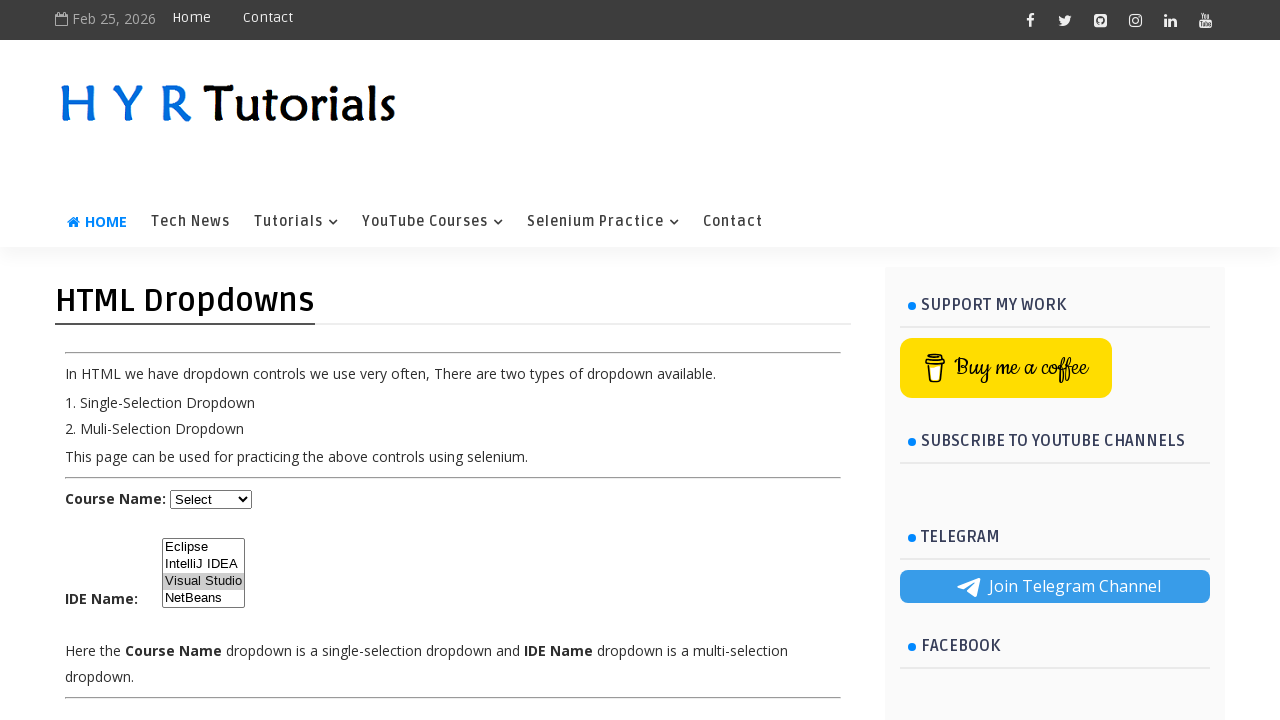

Selected Eclipse by visible text label in the IDE dropdown on #ide
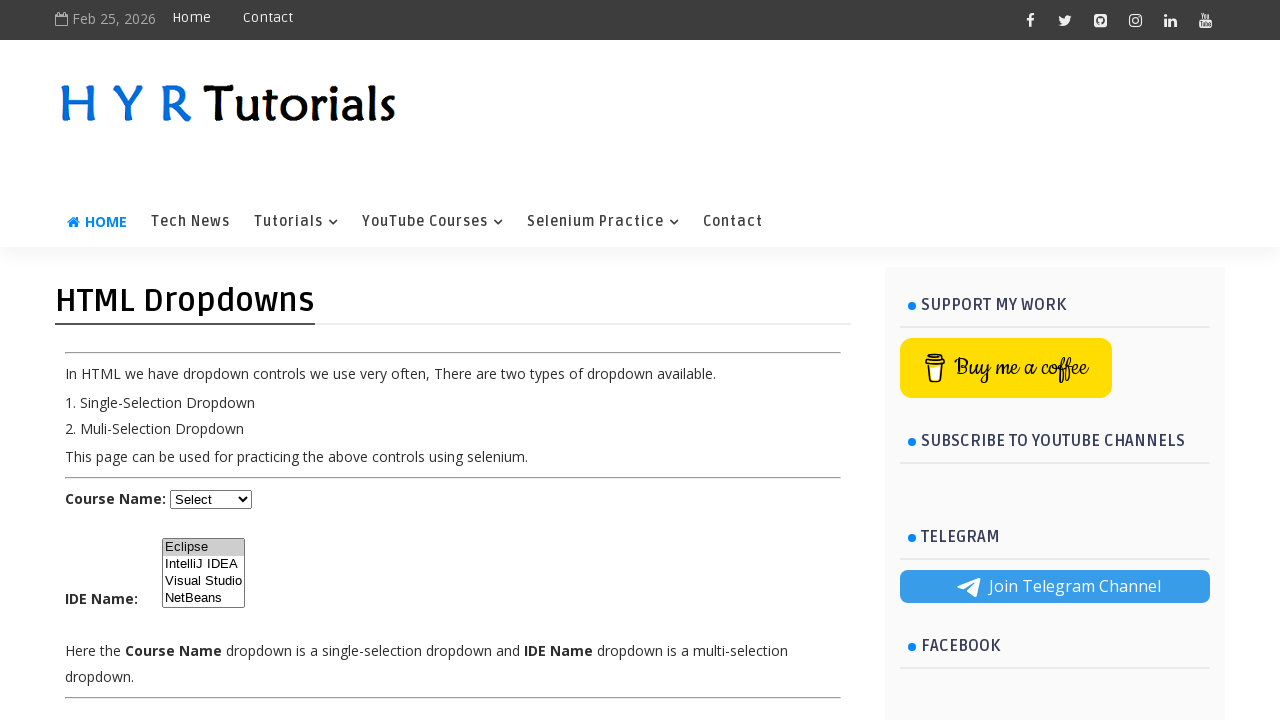

Retrieved current selected values from the IDE dropdown
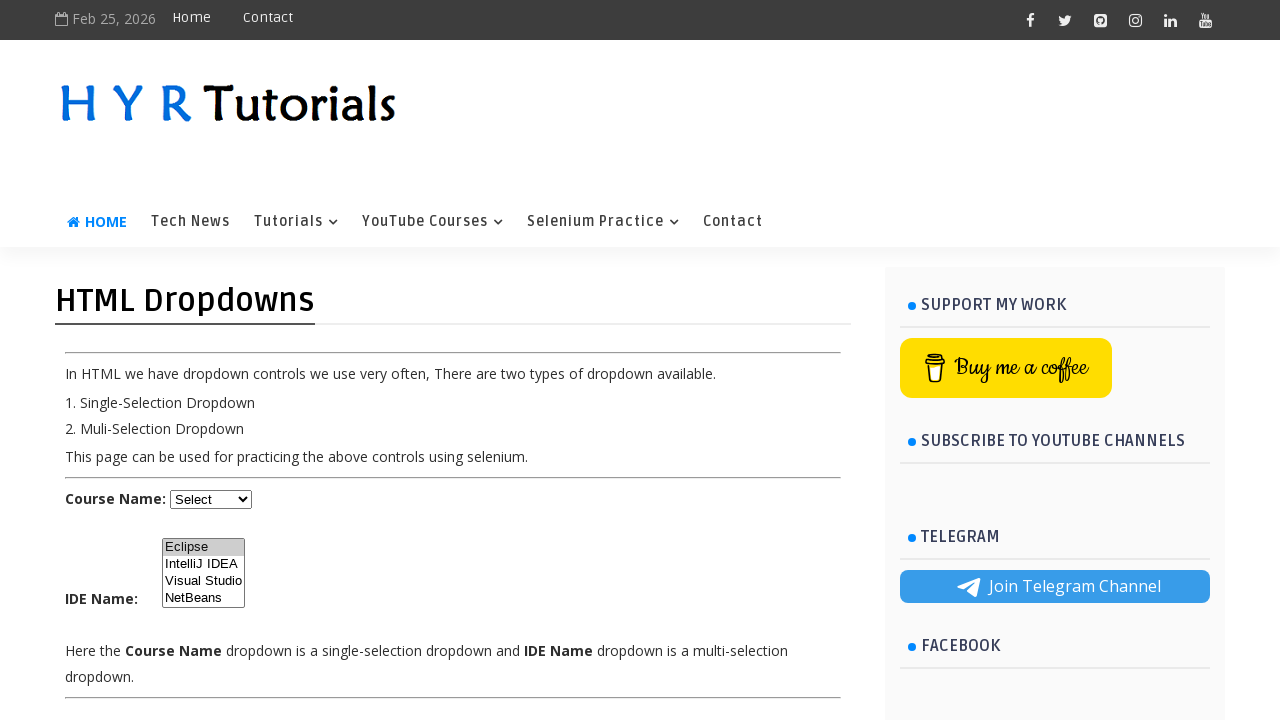

Deselected IntelliJ IDEA by filtering out 'ij' value and reselecting remaining options on #ide
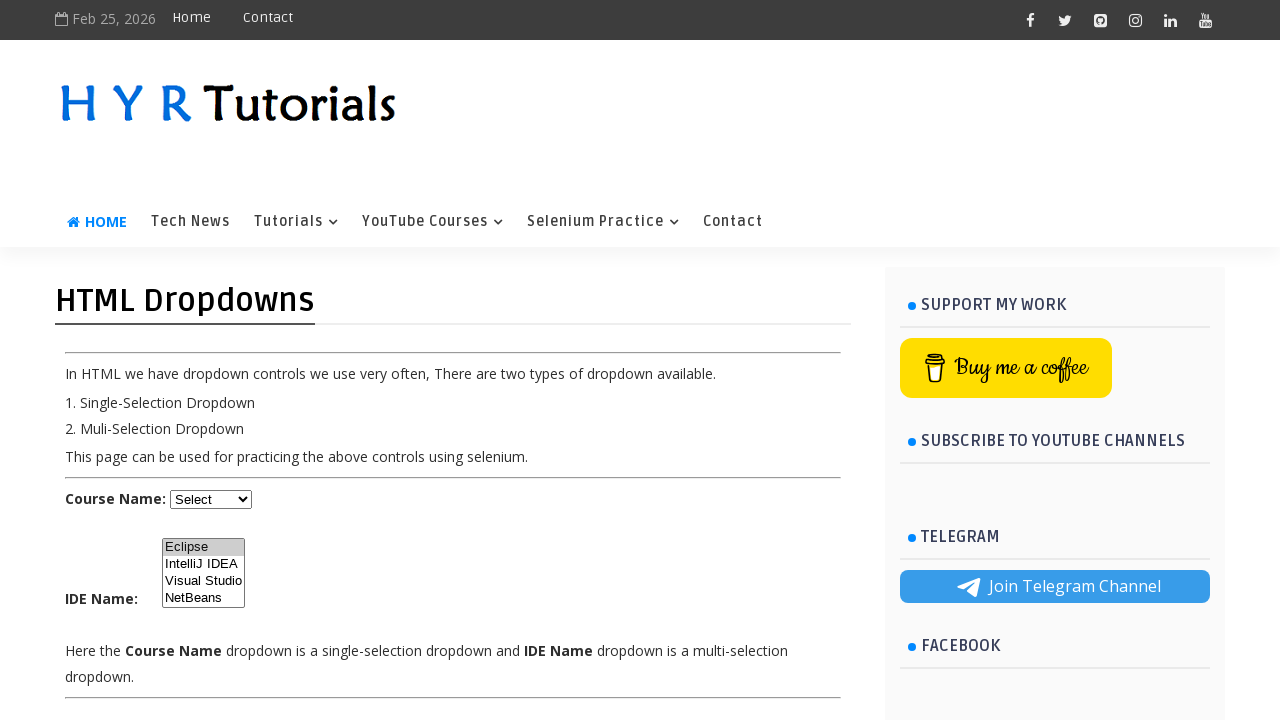

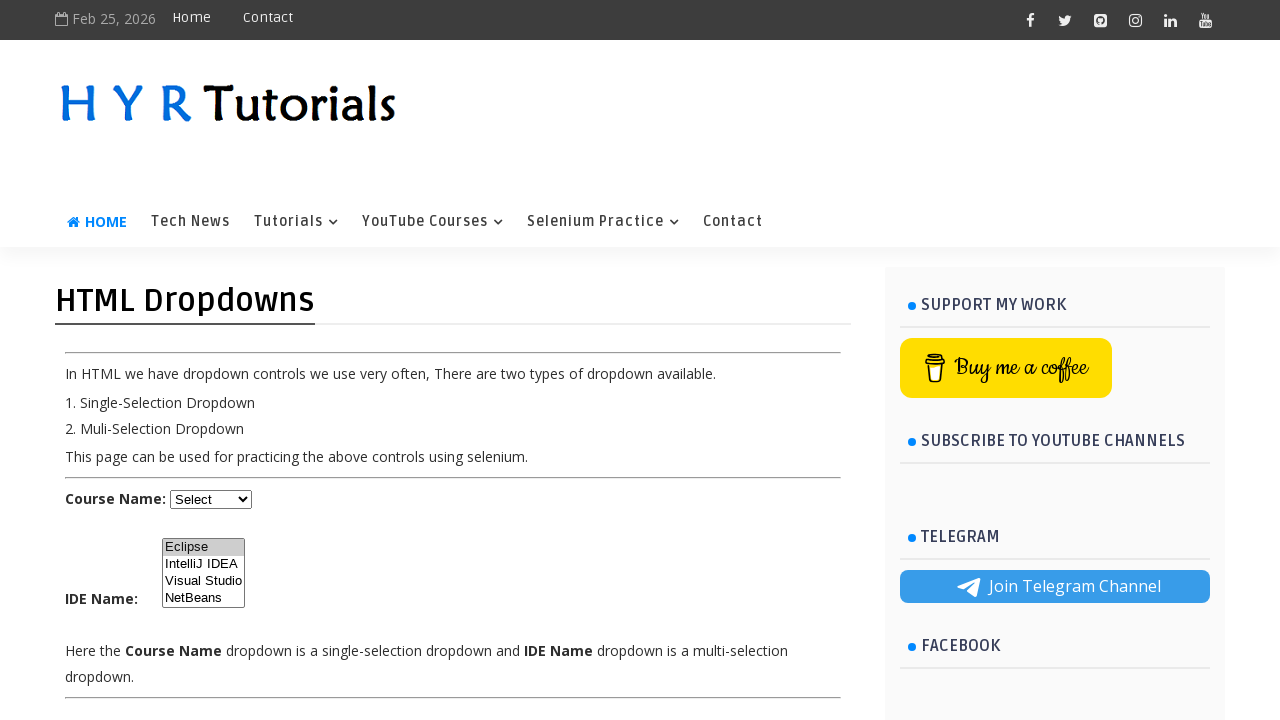